Tests JavaScript alert interactions including accepting alerts, dismissing confirms, and entering text in prompts

Starting URL: https://the-internet.herokuapp.com/javascript_alerts

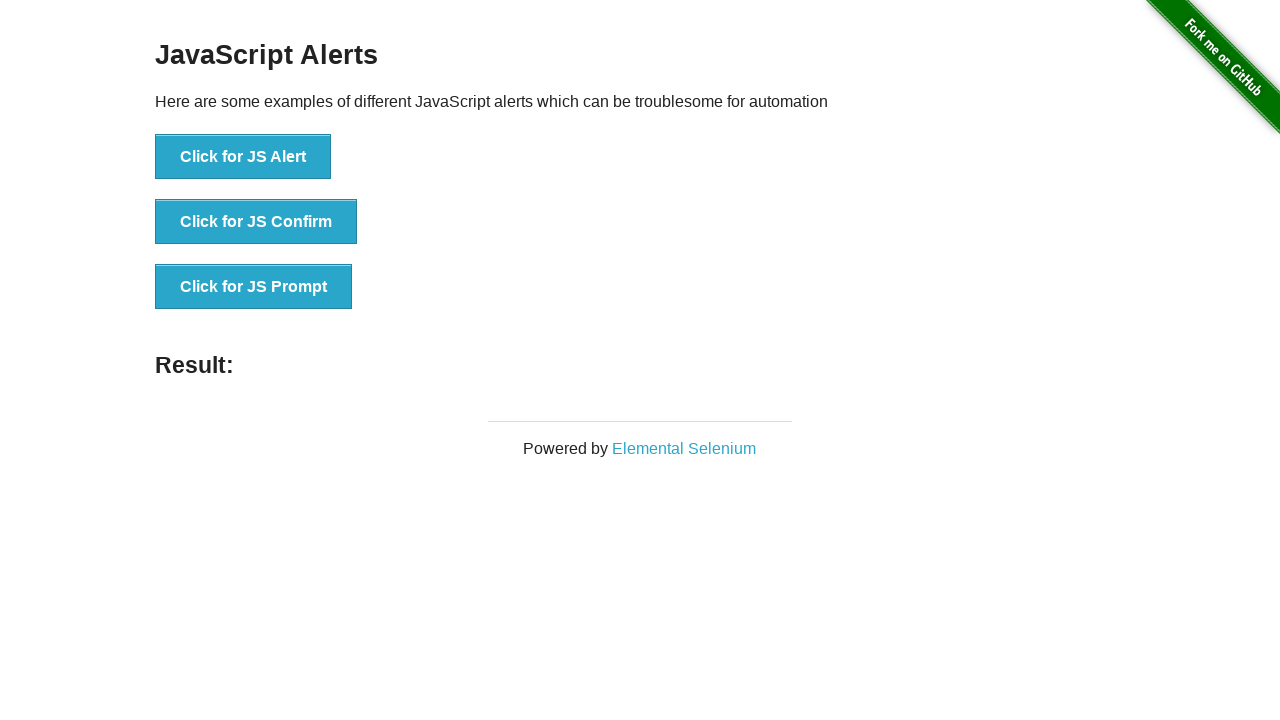

Clicked button to trigger JavaScript alert at (243, 157) on xpath=//button[text()='Click for JS Alert']
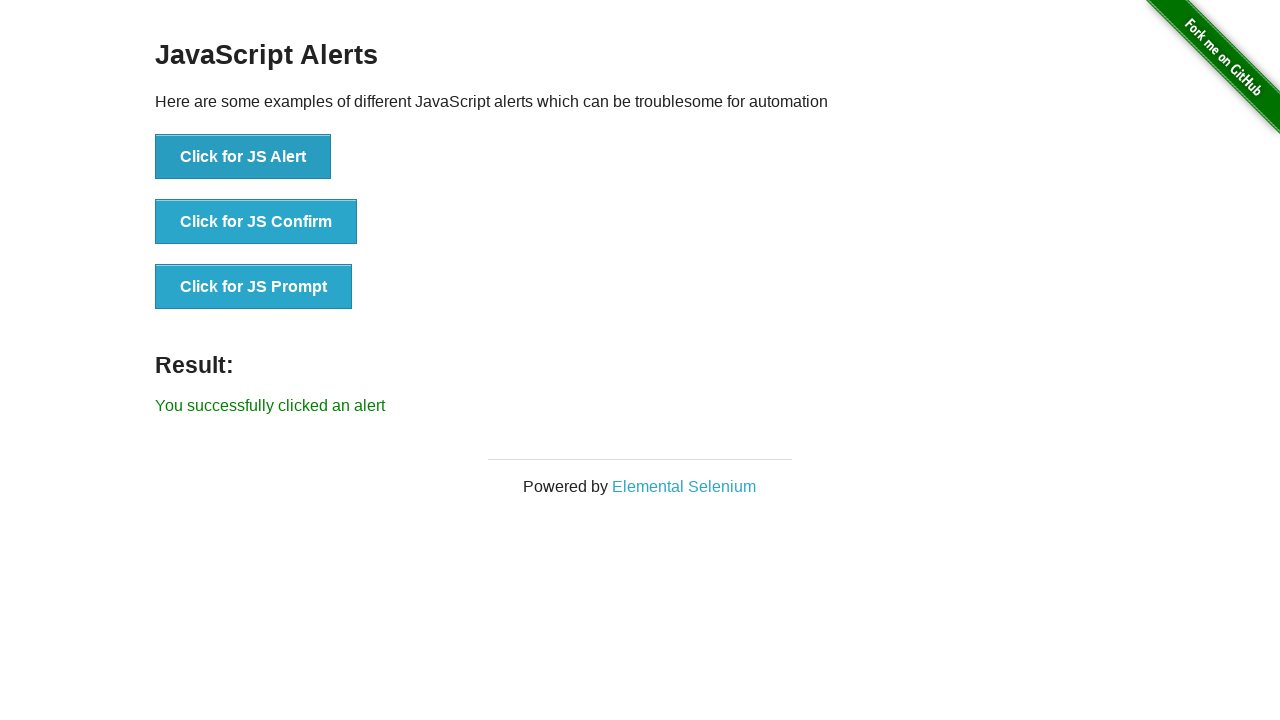

Set up dialog handler to accept alerts
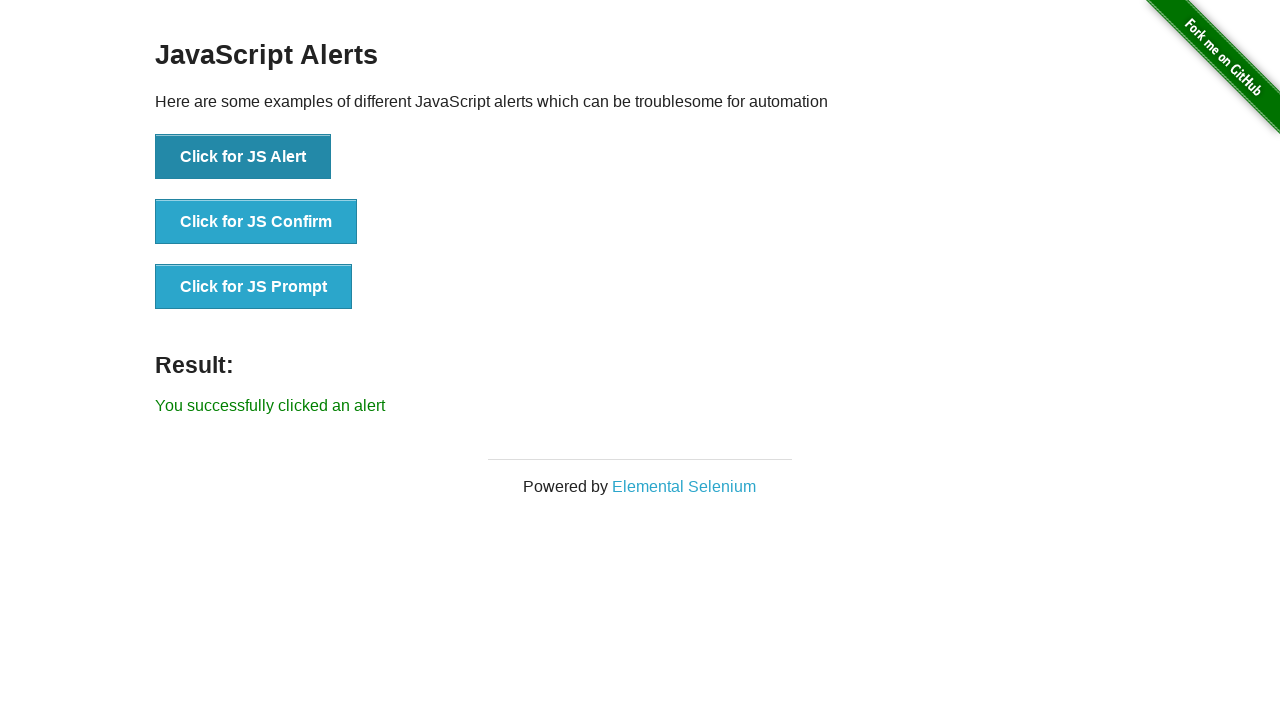

Waited for alert to be processed
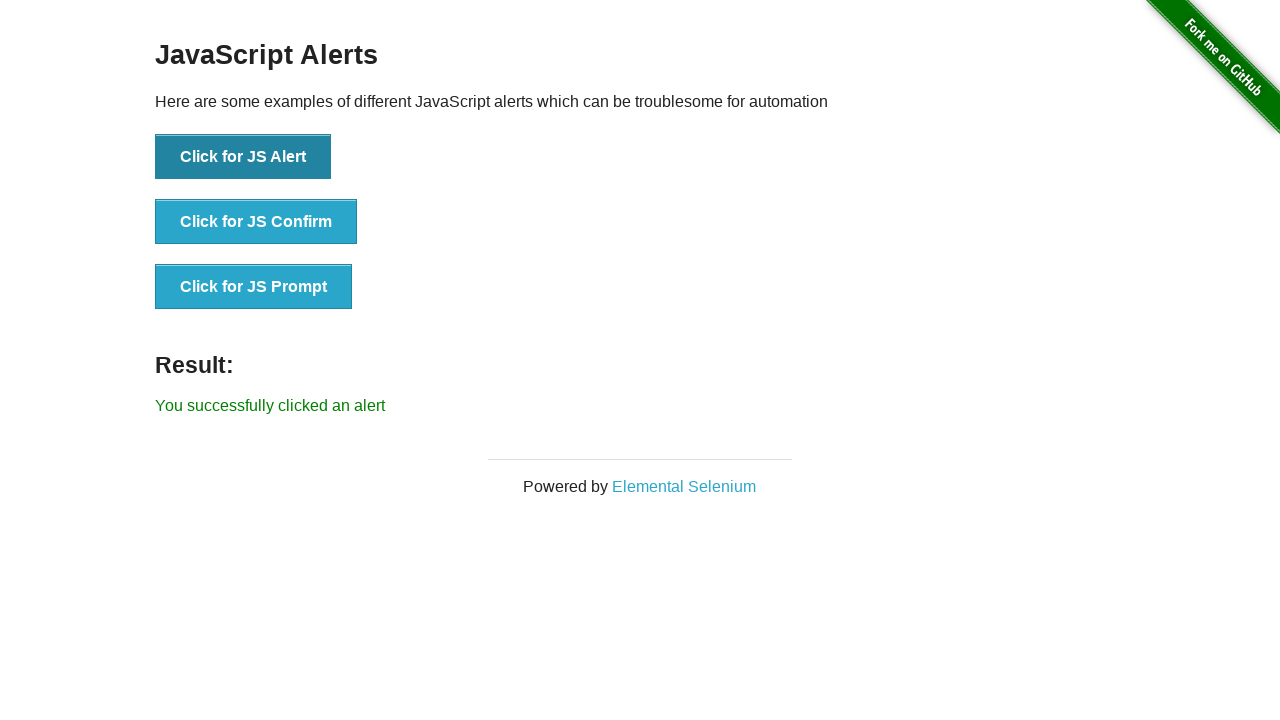

Clicked button to trigger JavaScript confirm dialog at (256, 222) on xpath=//button[text()='Click for JS Confirm']
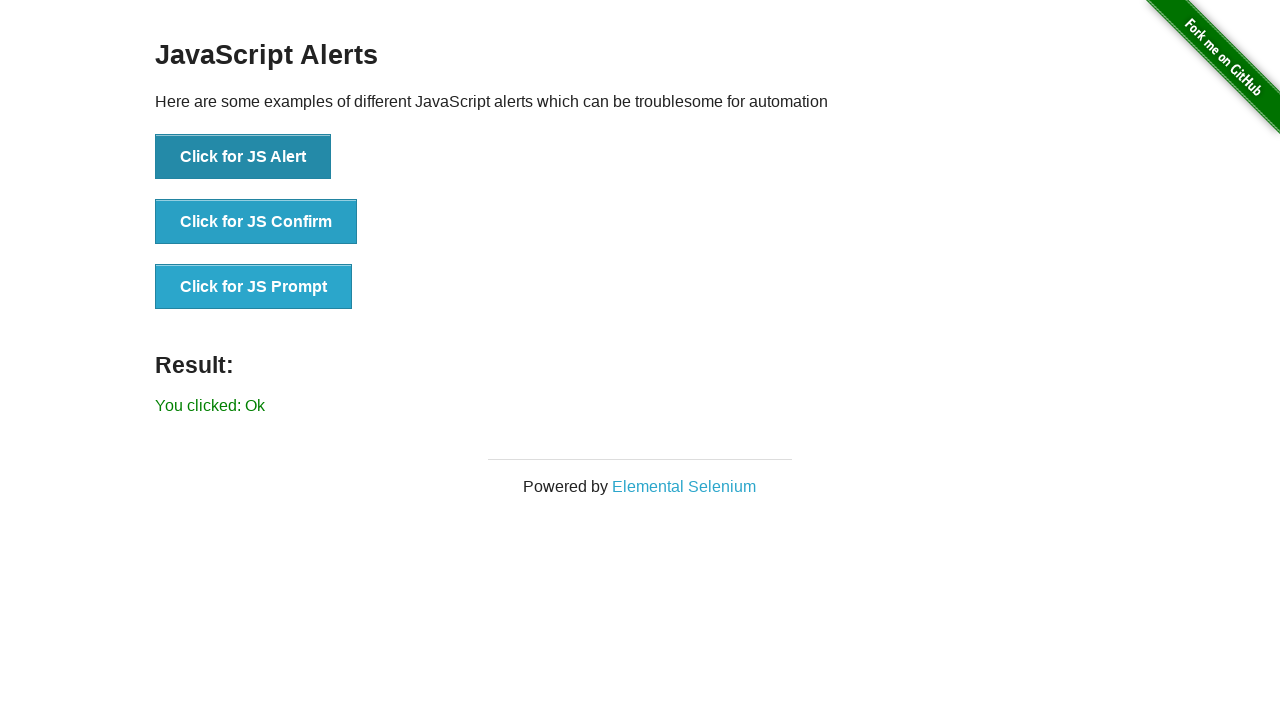

Set up dialog handler to dismiss confirm
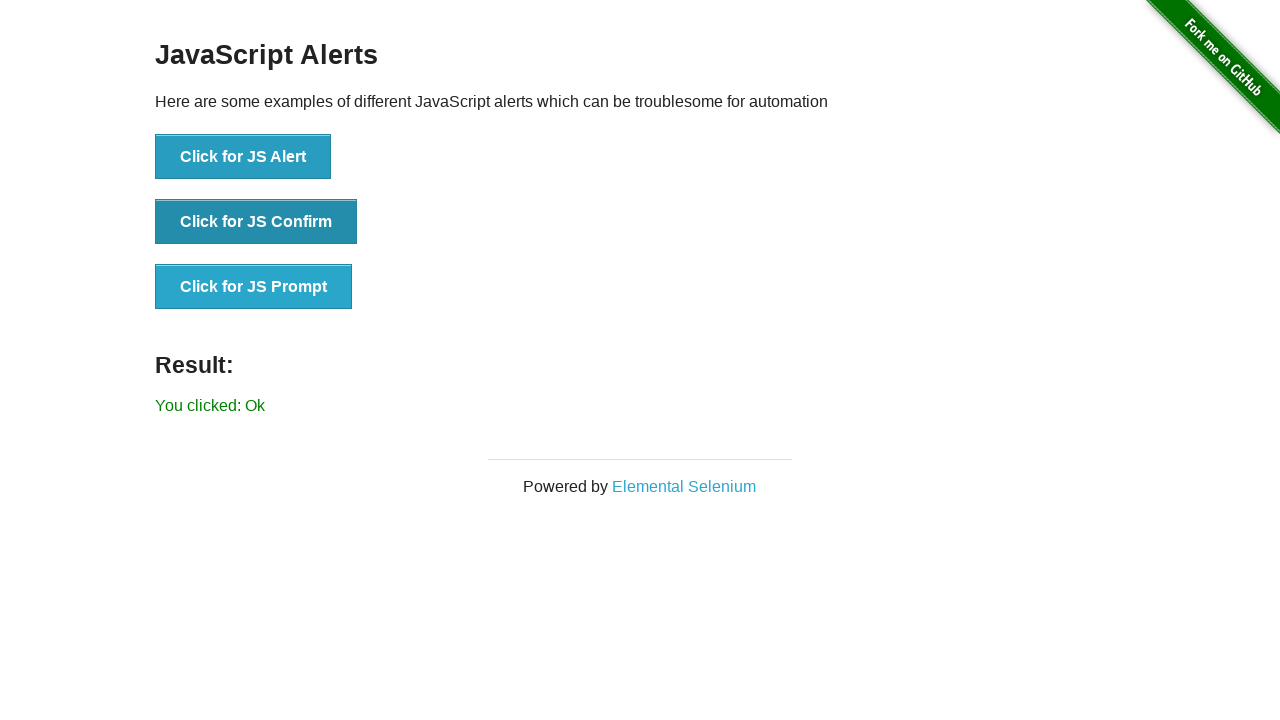

Waited for confirm dialog to be processed
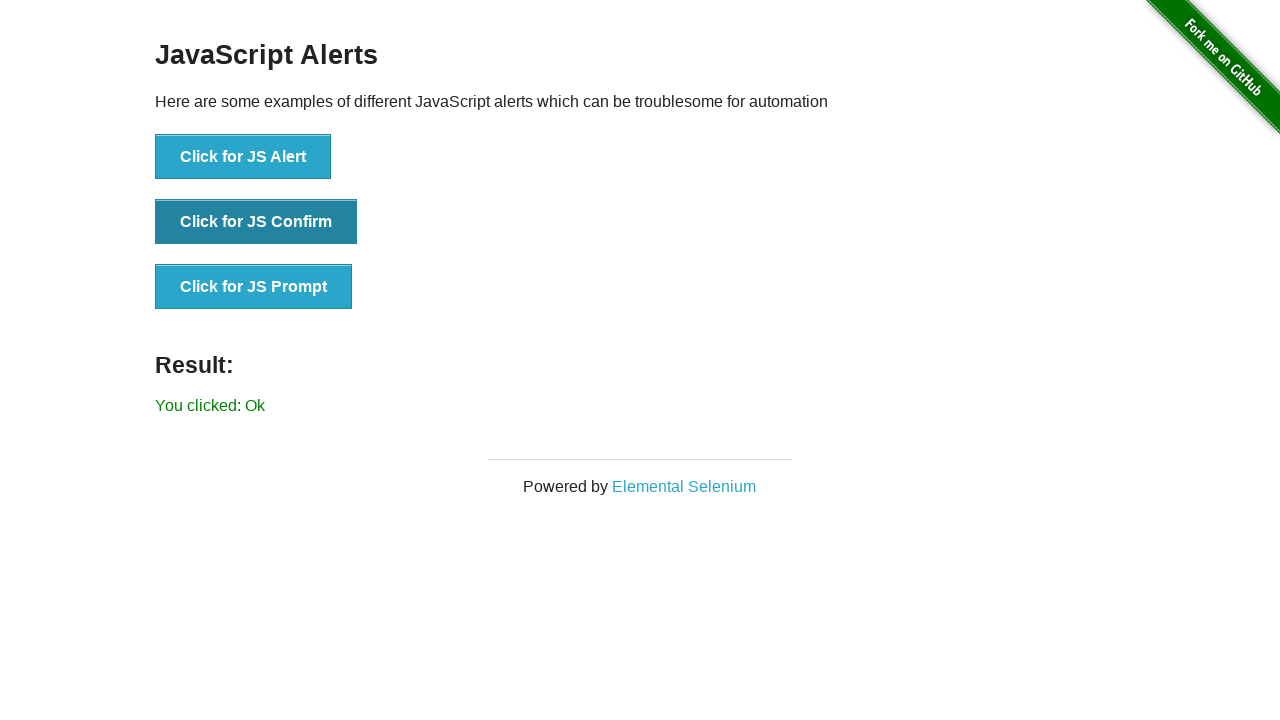

Clicked button to trigger JavaScript prompt dialog at (254, 287) on xpath=//button[text()='Click for JS Prompt']
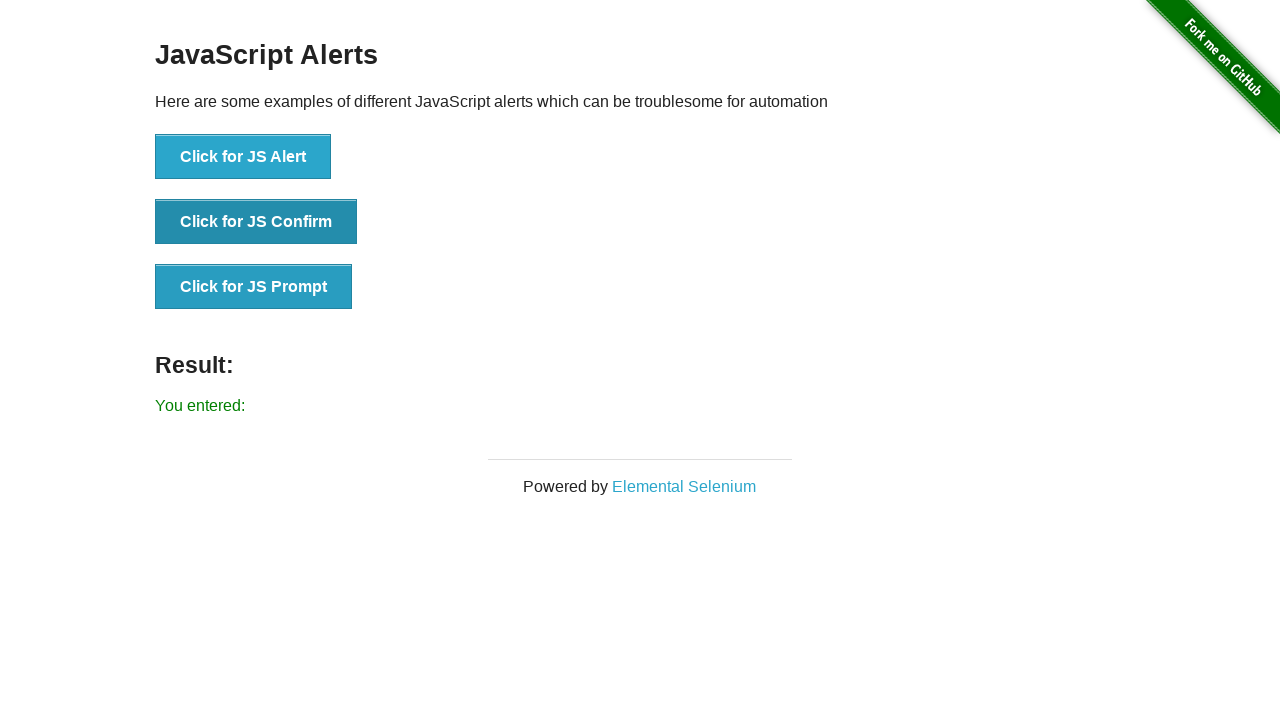

Set up dialog handler to enter text 'SDET is here' in prompt
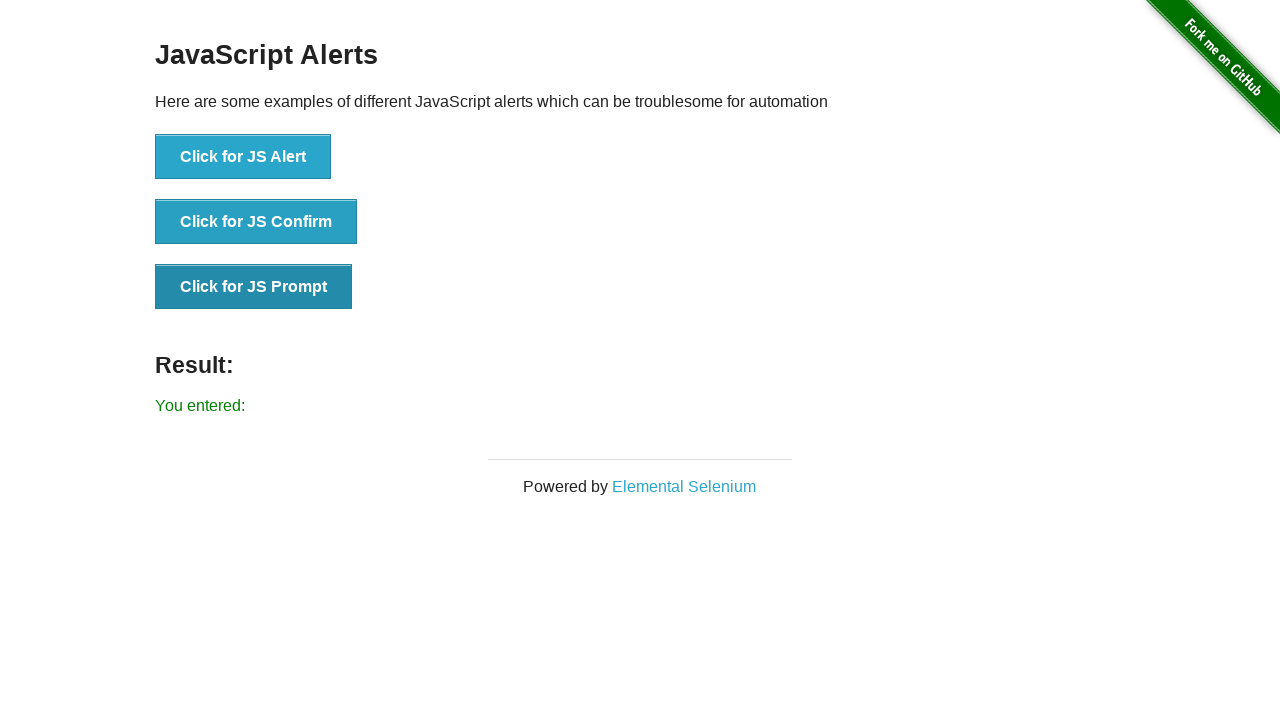

Waited for prompt dialog to be processed
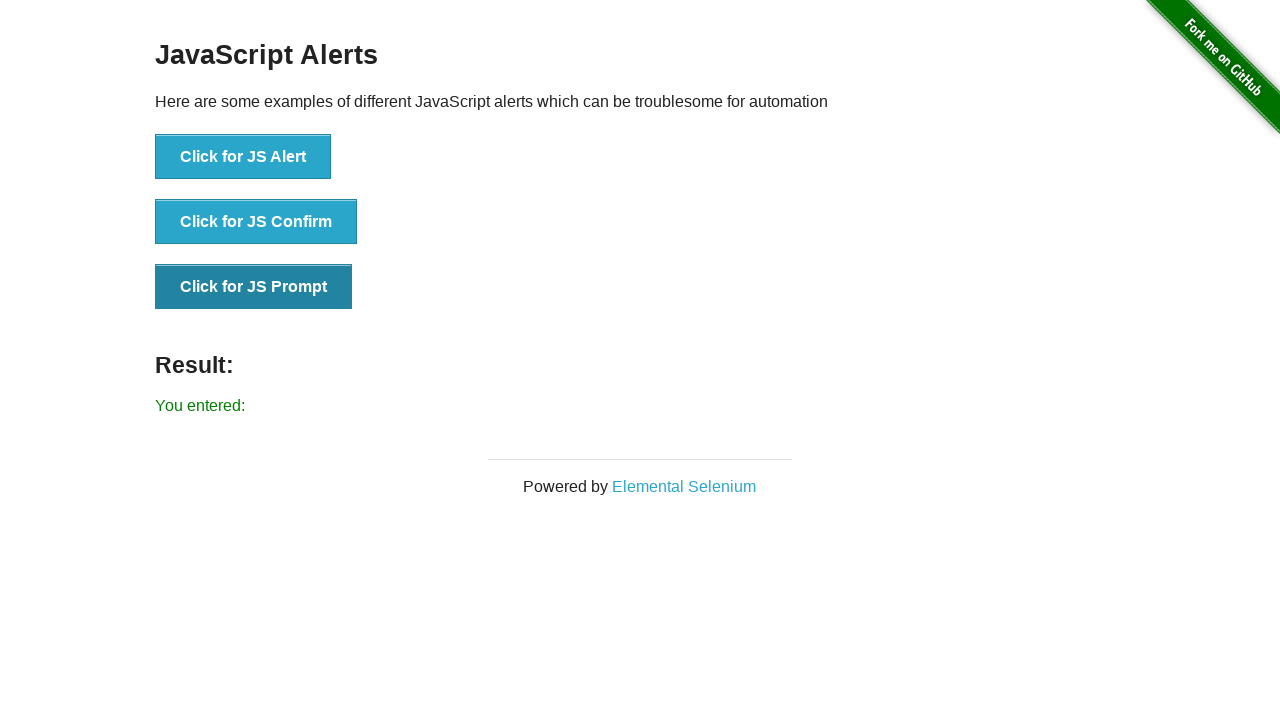

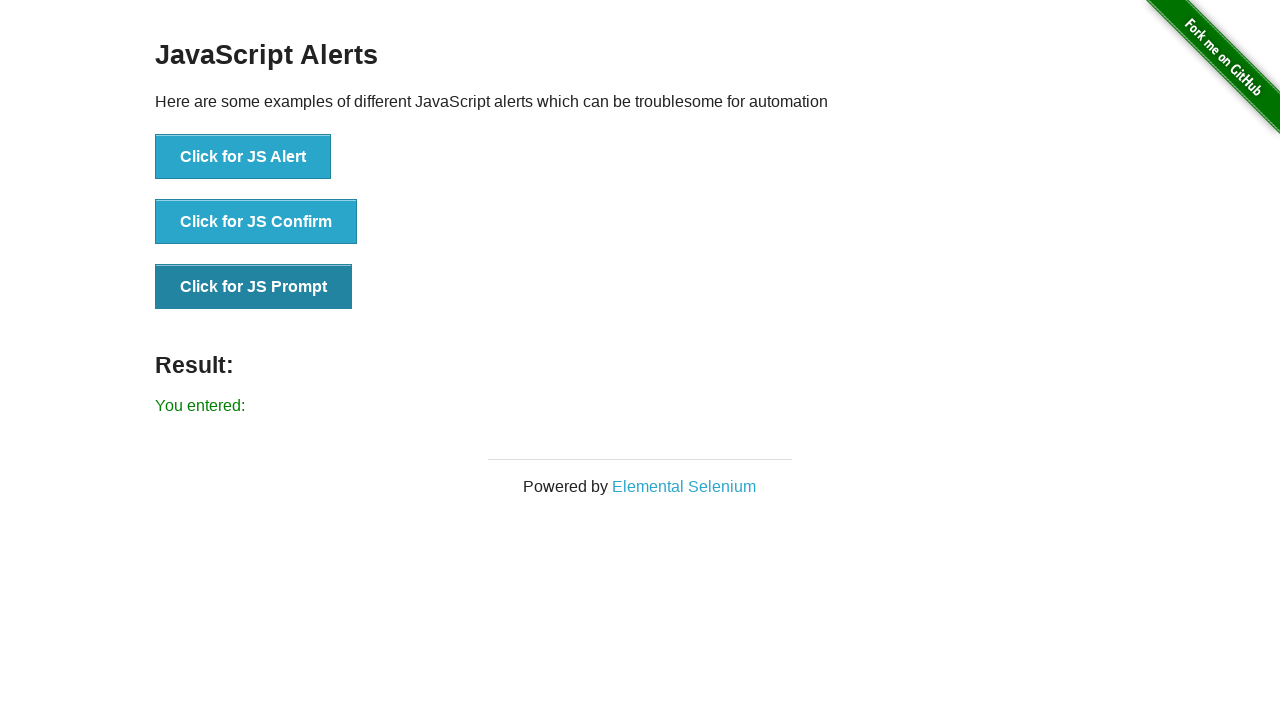